Tests login with invalid credentials shows appropriate error message

Starting URL: https://the-internet.herokuapp.com/

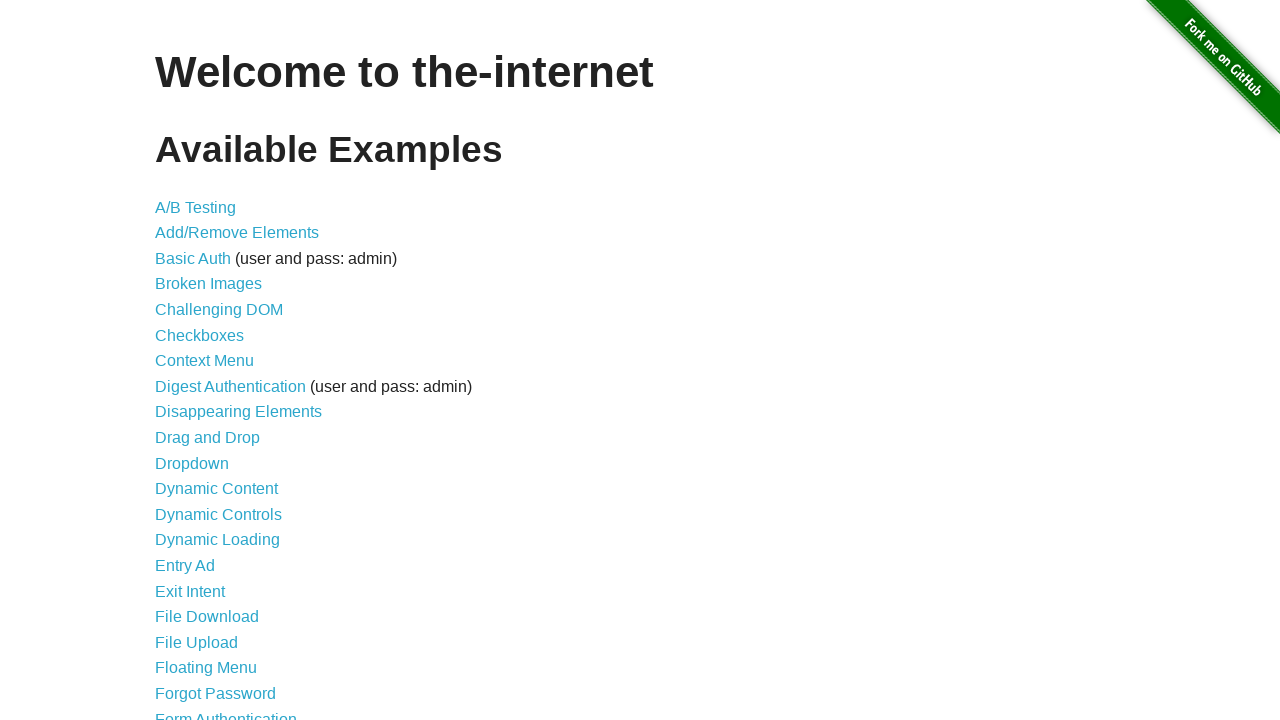

Clicked on Form Authentication link at (226, 712) on text='Form Authentication'
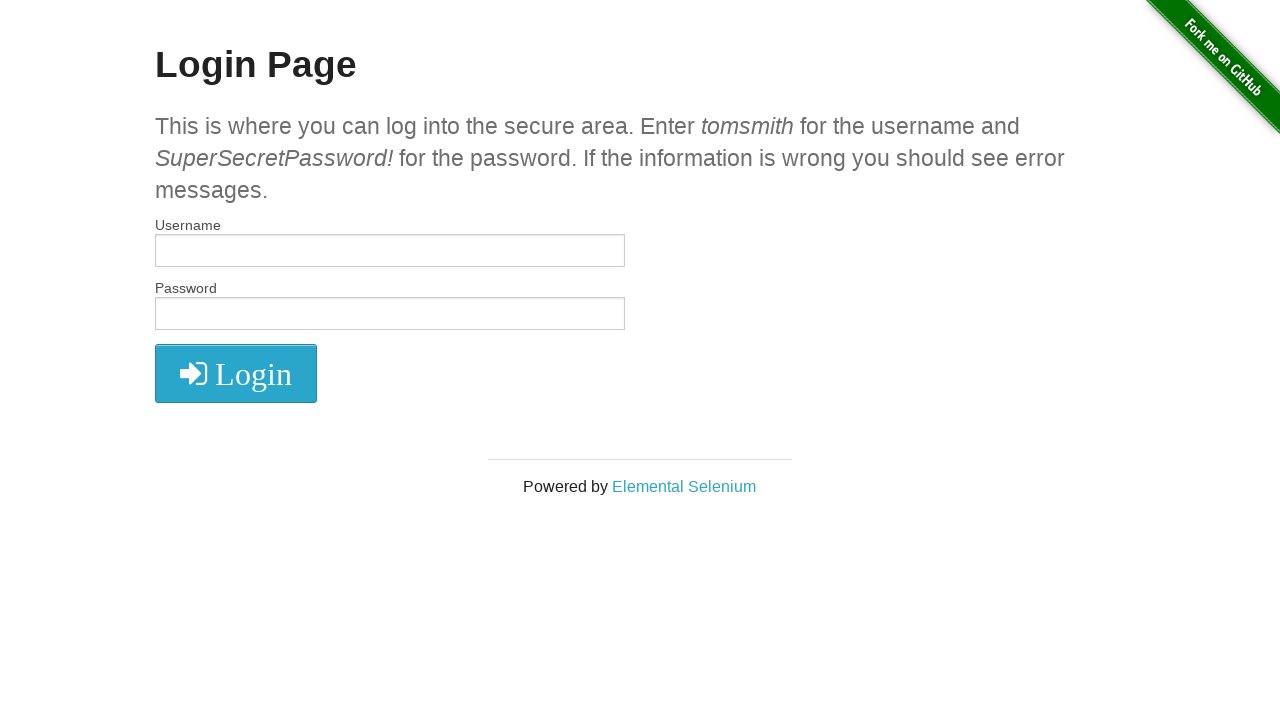

Filled username field with 'tom' on #username
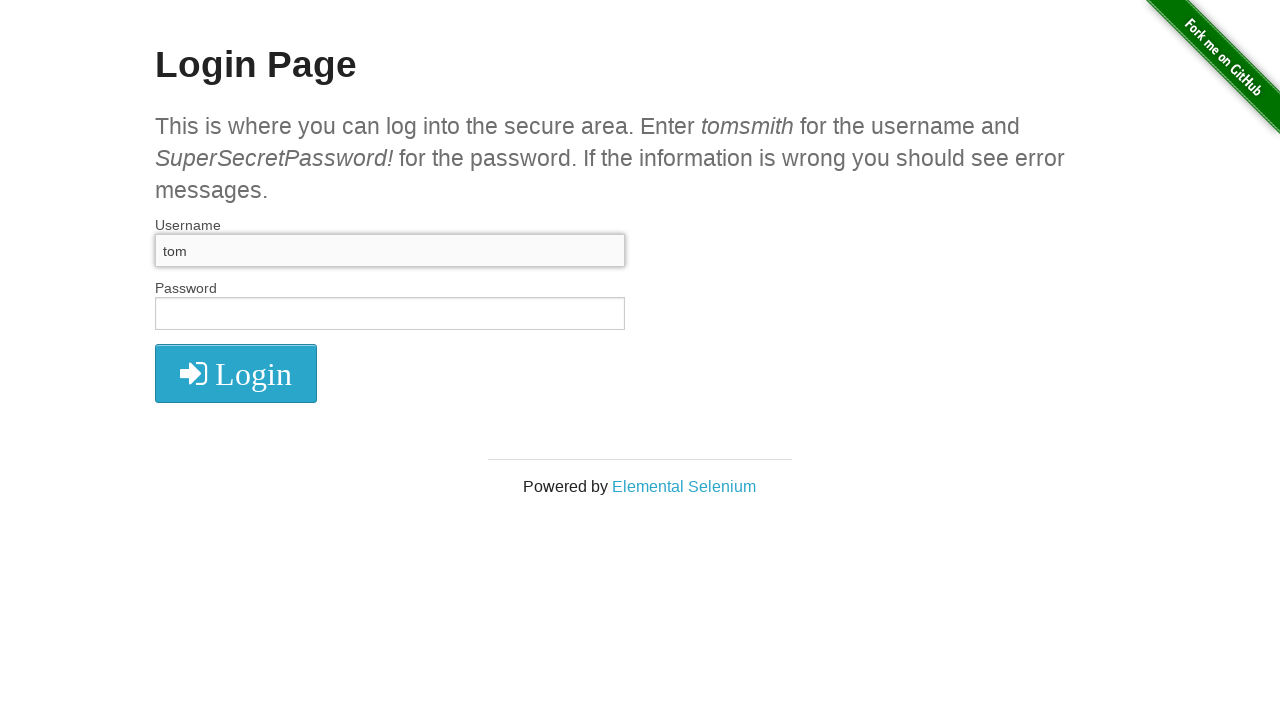

Filled password field with 'ssss' on #password
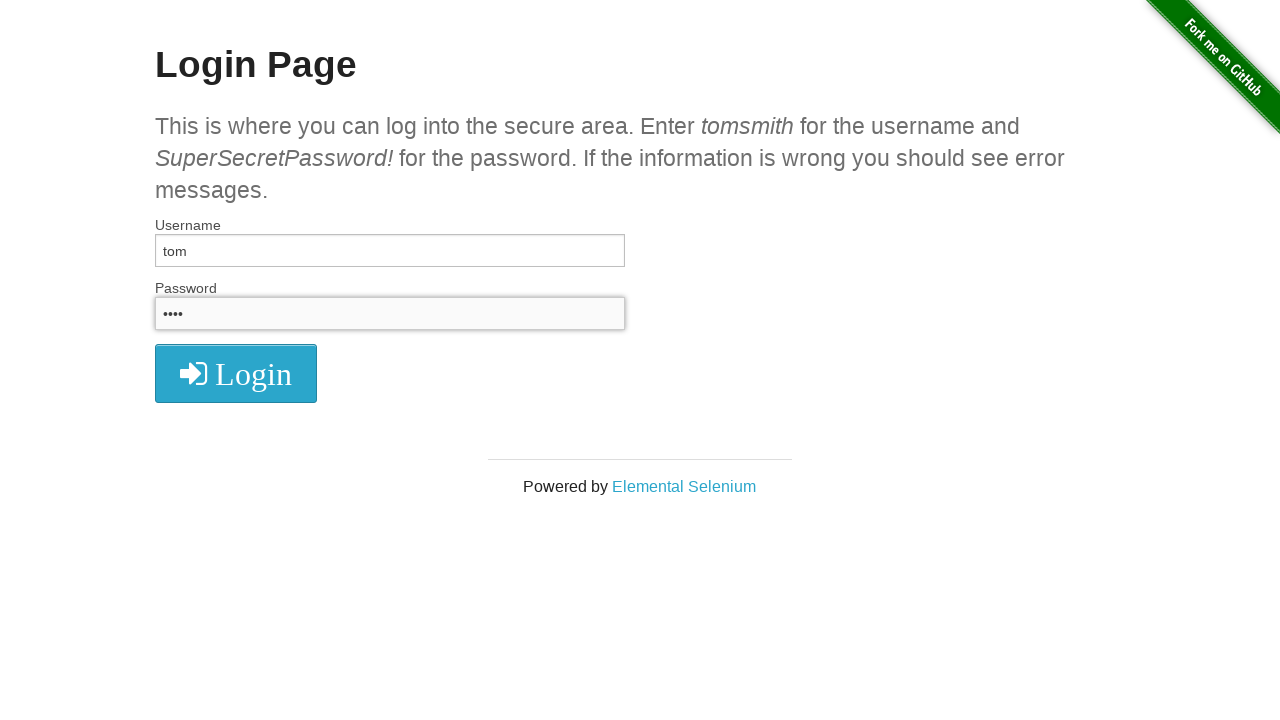

Clicked login button at (236, 373) on .radius
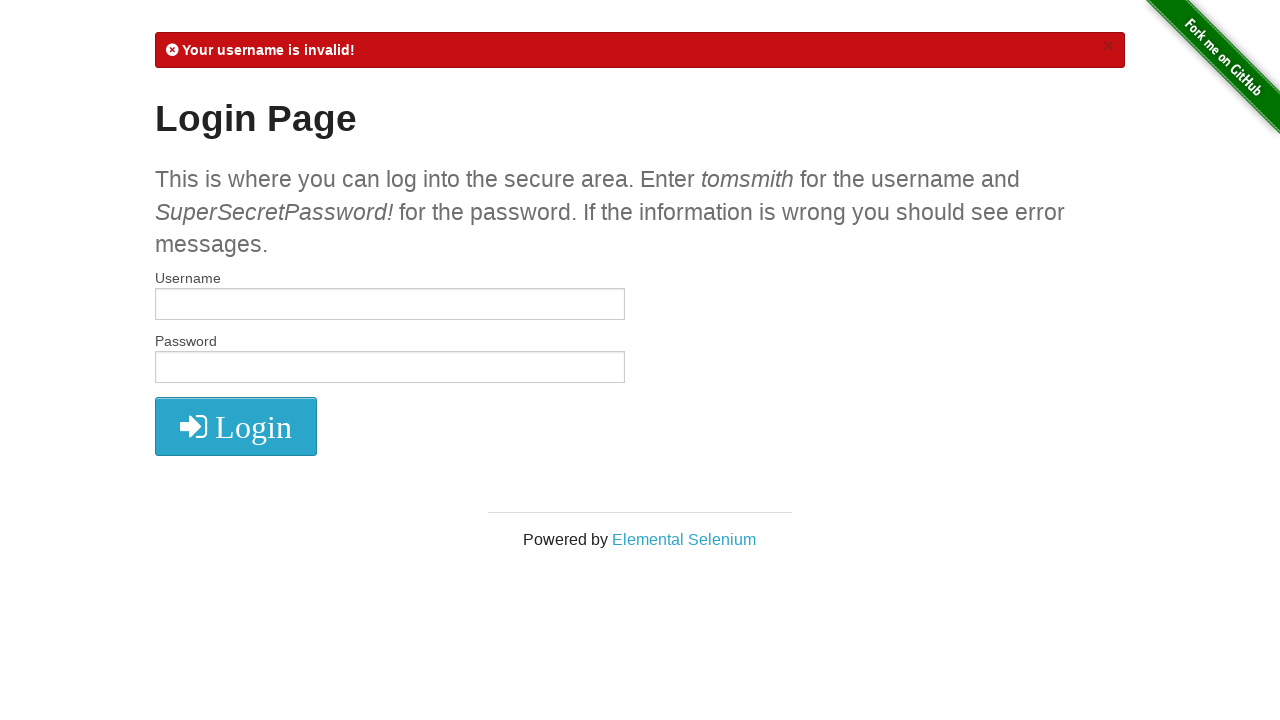

Retrieved error message from flash element
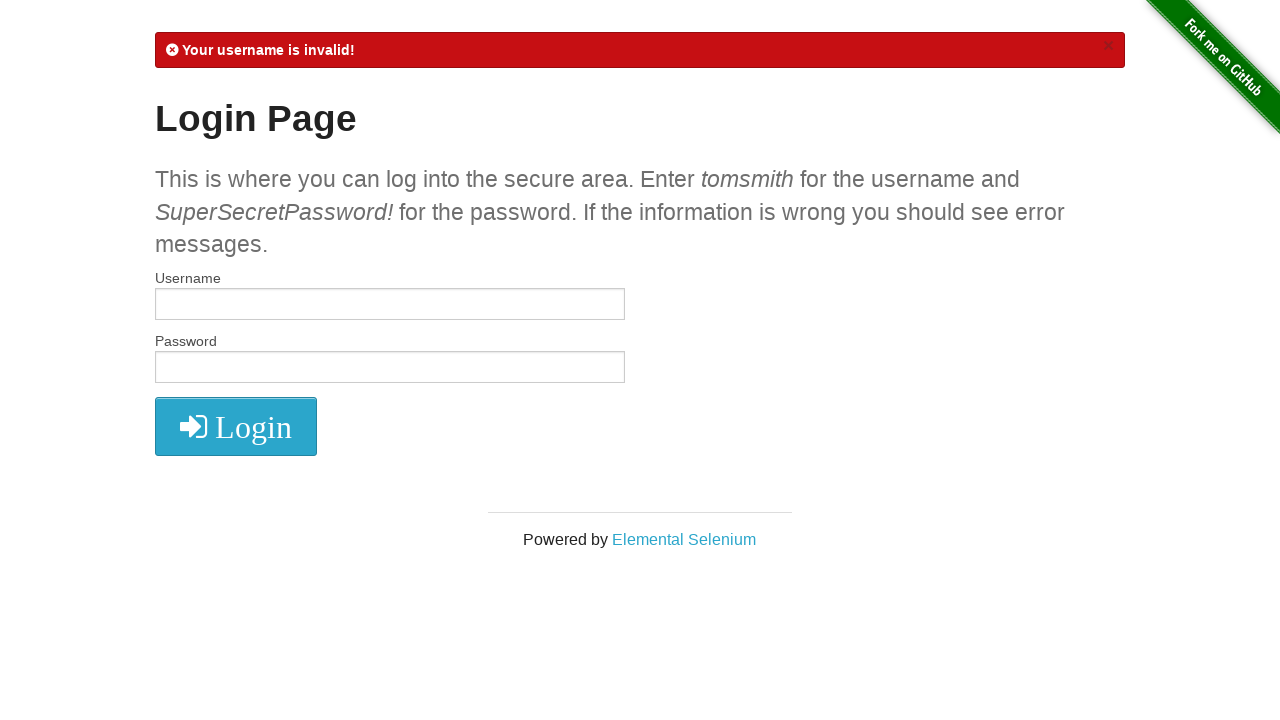

Verified error message contains 'Your username is invalid!'
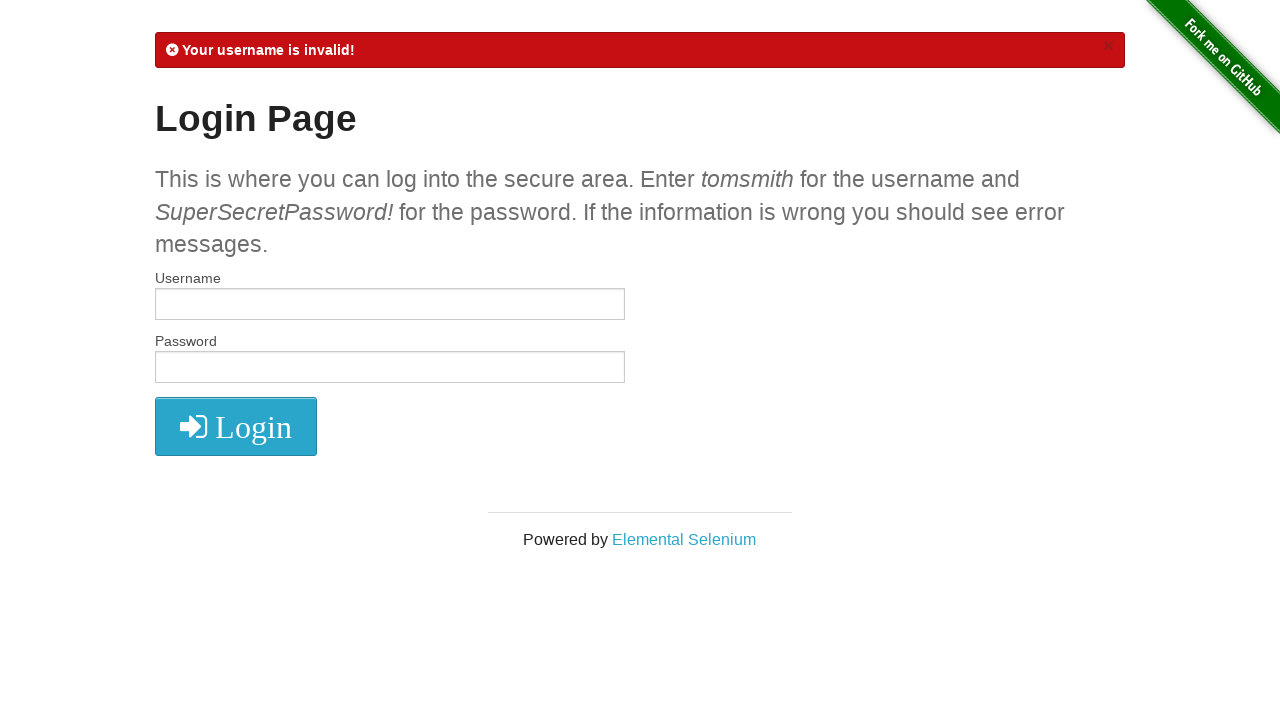

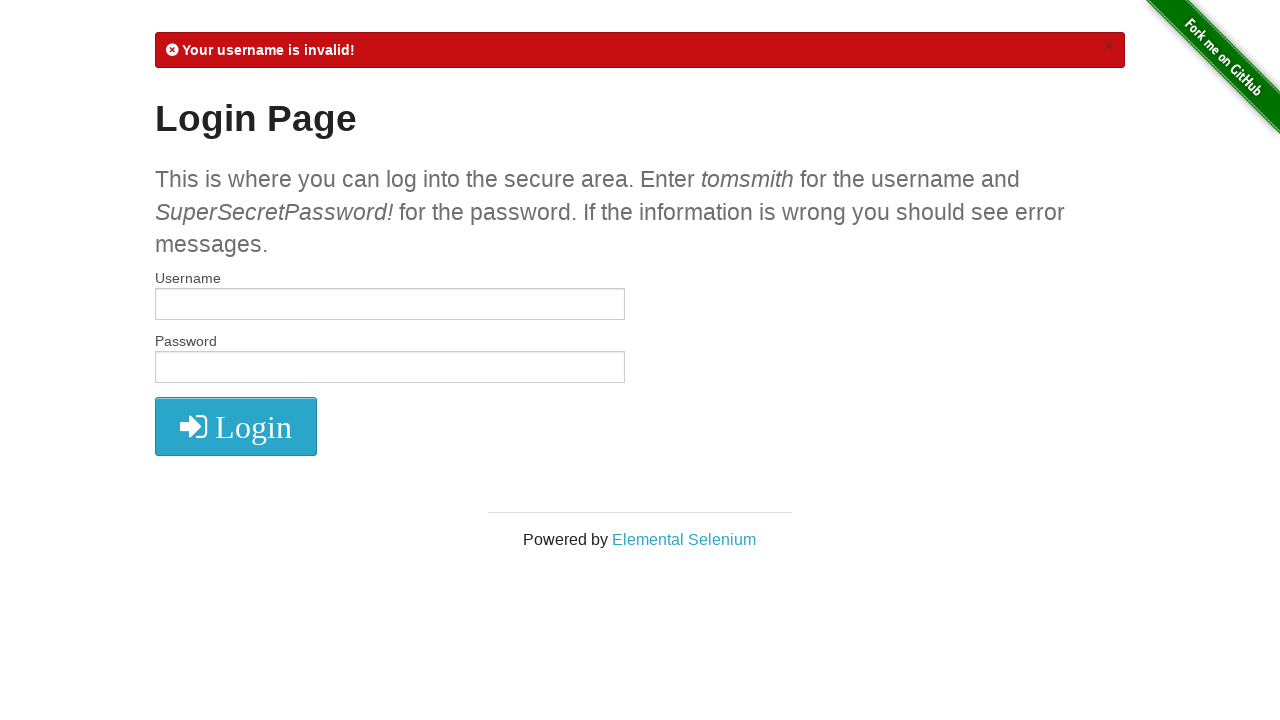